Tests radio button interactions on a W3Schools demo page by selecting various radio button options within an iframe (HTML language option, age range options) and submitting the form.

Starting URL: https://www.w3schools.com/tags/tryit.asp?filename=tryhtml5_input_type_radio

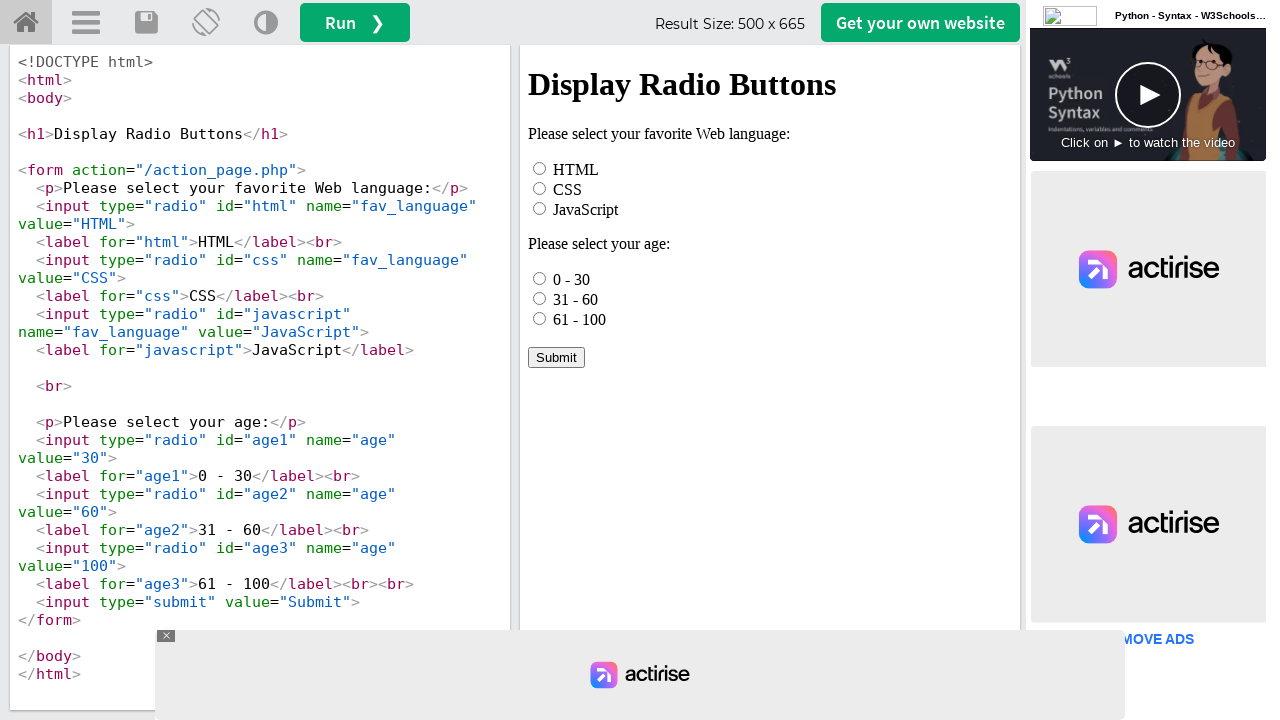

Clicked HTML radio button in iframe at (540, 168) on iframe[name="iframeResult"] >> internal:control=enter-frame >> #html
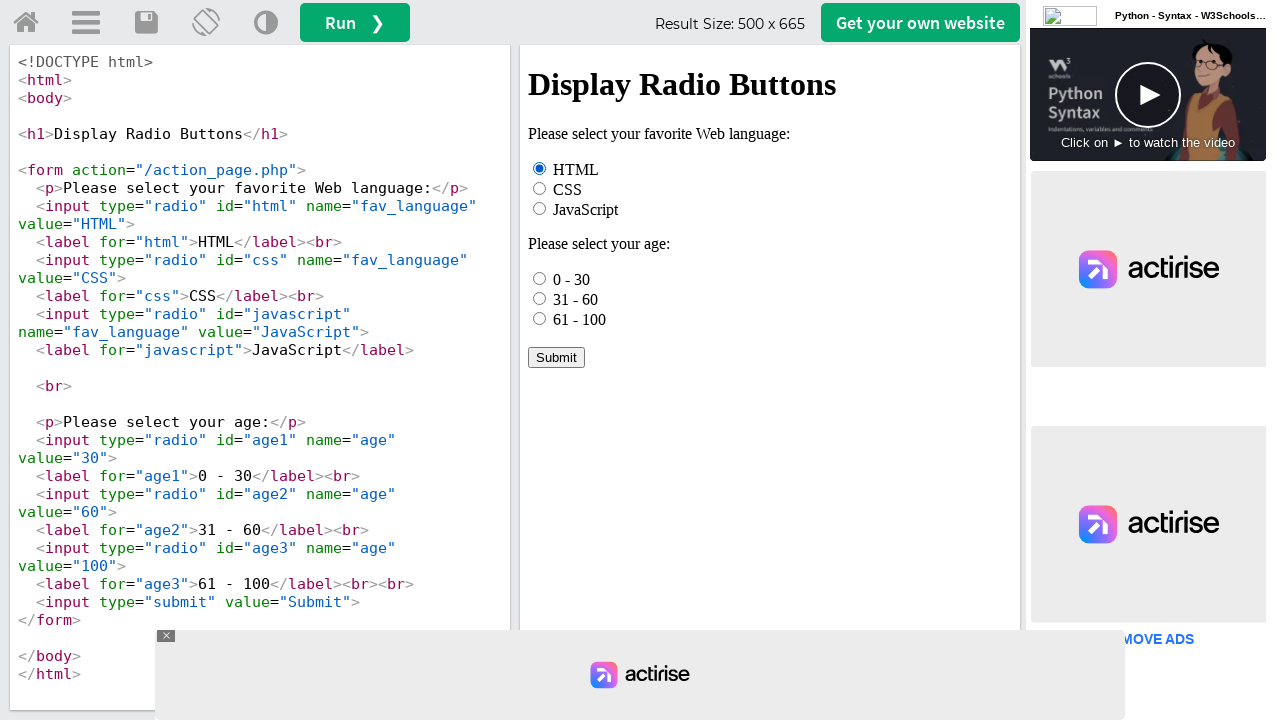

Selected first age option (0 - 30) at (540, 278) on iframe[name="iframeResult"] >> internal:control=enter-frame >> input[name="age"]
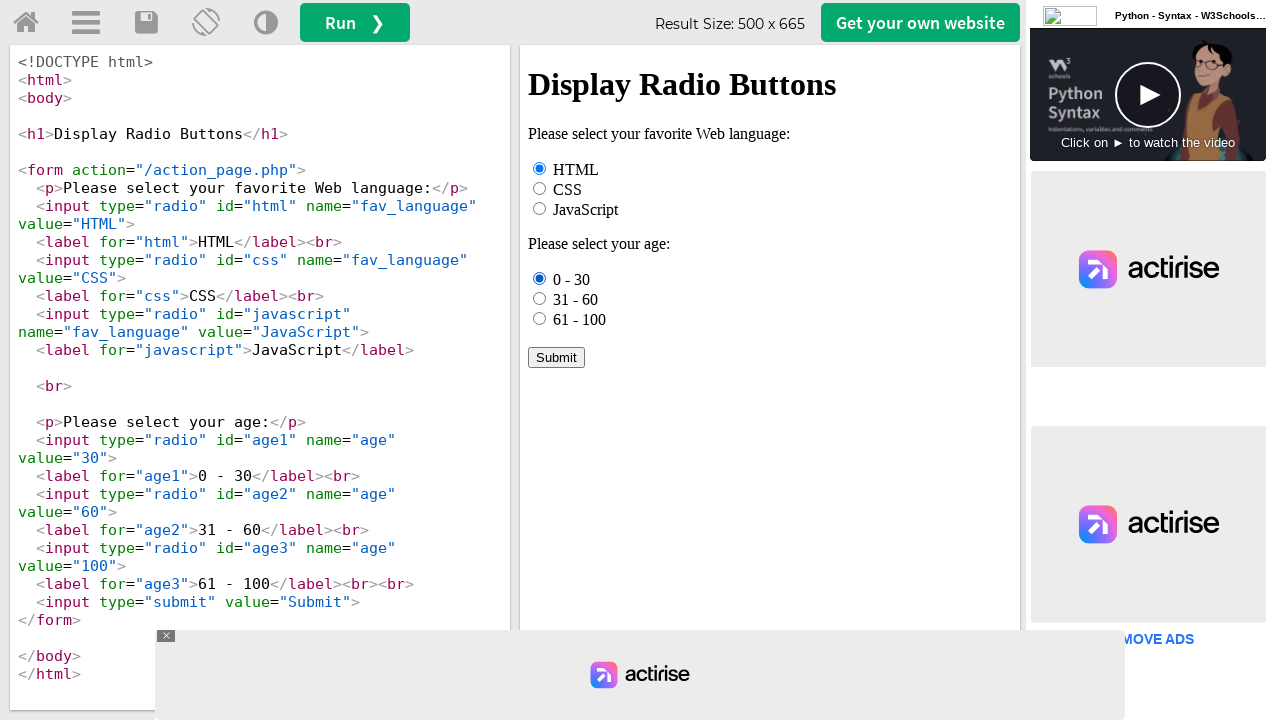

Clicked third age option (61 - 100) at (540, 318) on iframe[name="iframeResult"] >> internal:control=enter-frame >> input[name="age"]
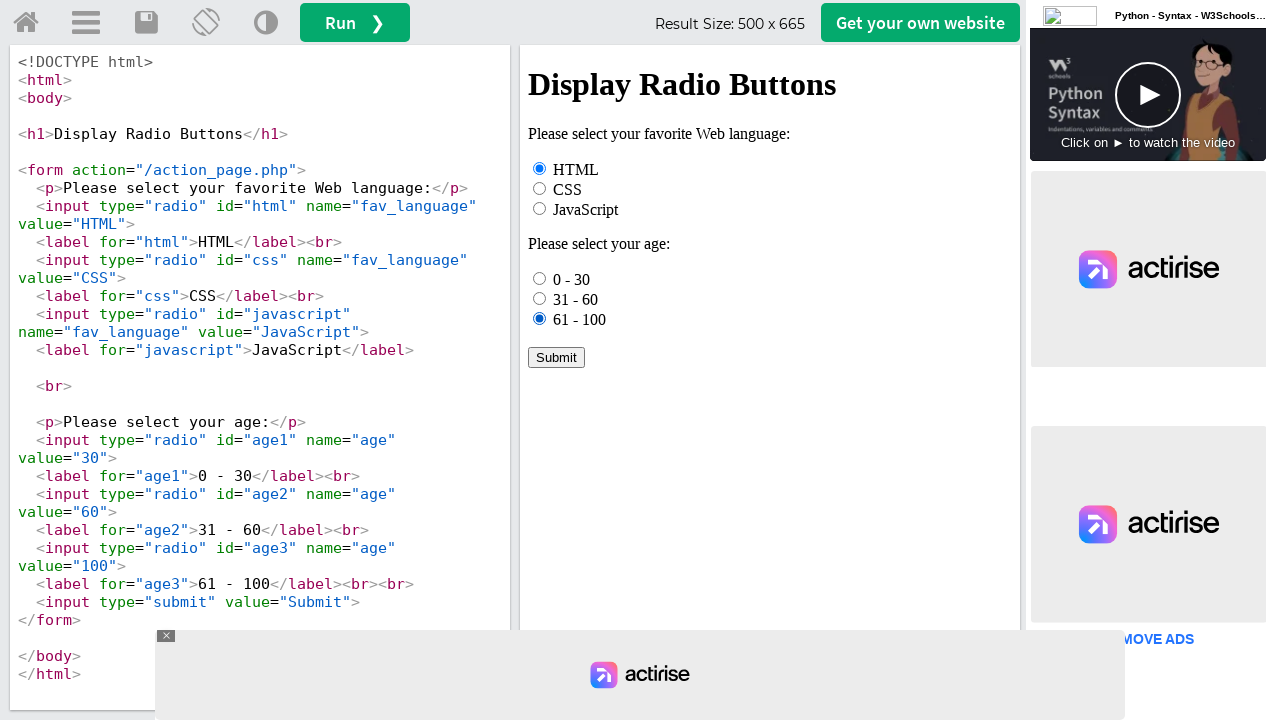

Selected age option 31 - 60 by label text at (576, 299) on iframe[name="iframeResult"] >> internal:control=enter-frame >> text=31 - 60
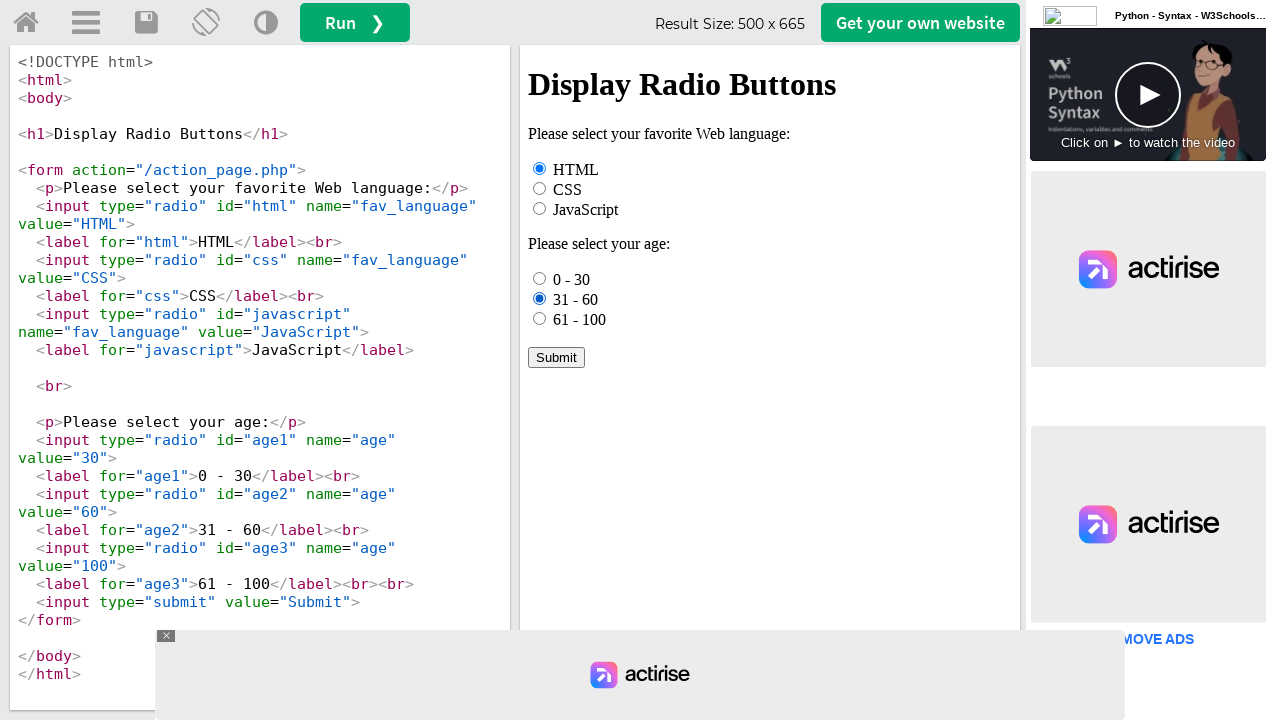

Clicked Submit button to submit form at (556, 357) on iframe[name="iframeResult"] >> internal:control=enter-frame >> text=Submit
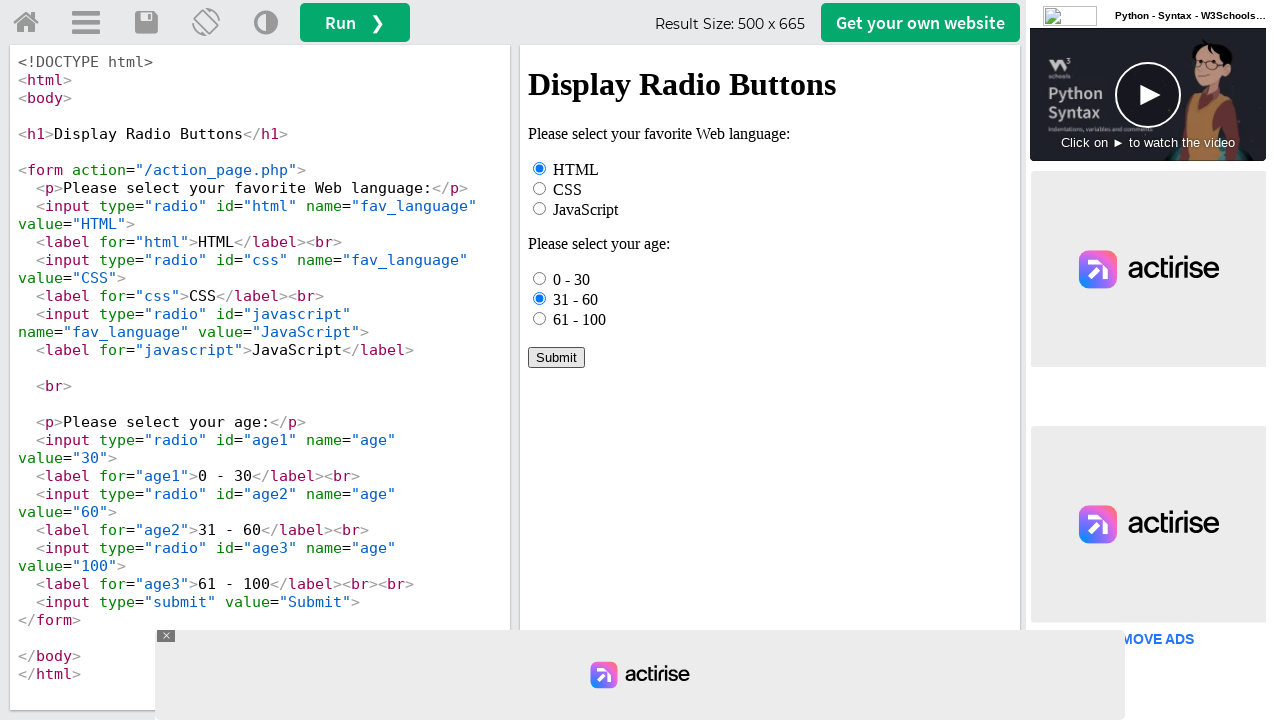

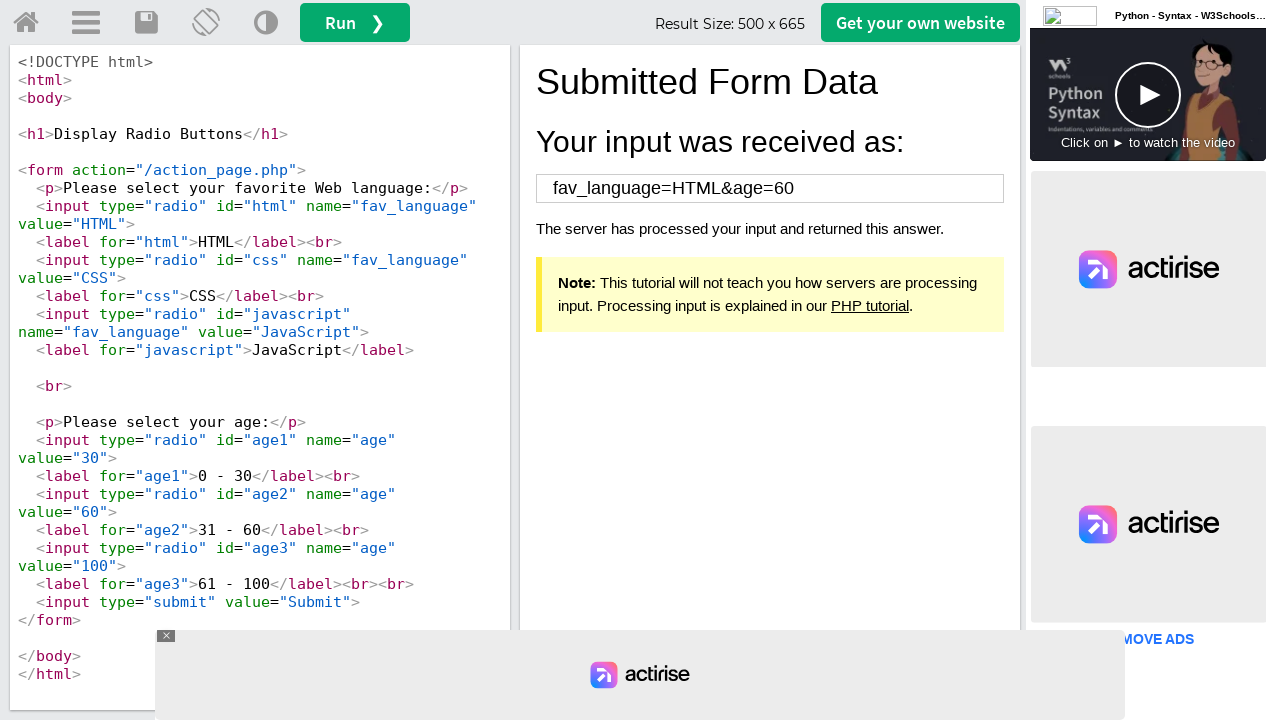